Tests that clicking the "Email" column header sorts the text values in ascending order.

Starting URL: http://the-internet.herokuapp.com/tables

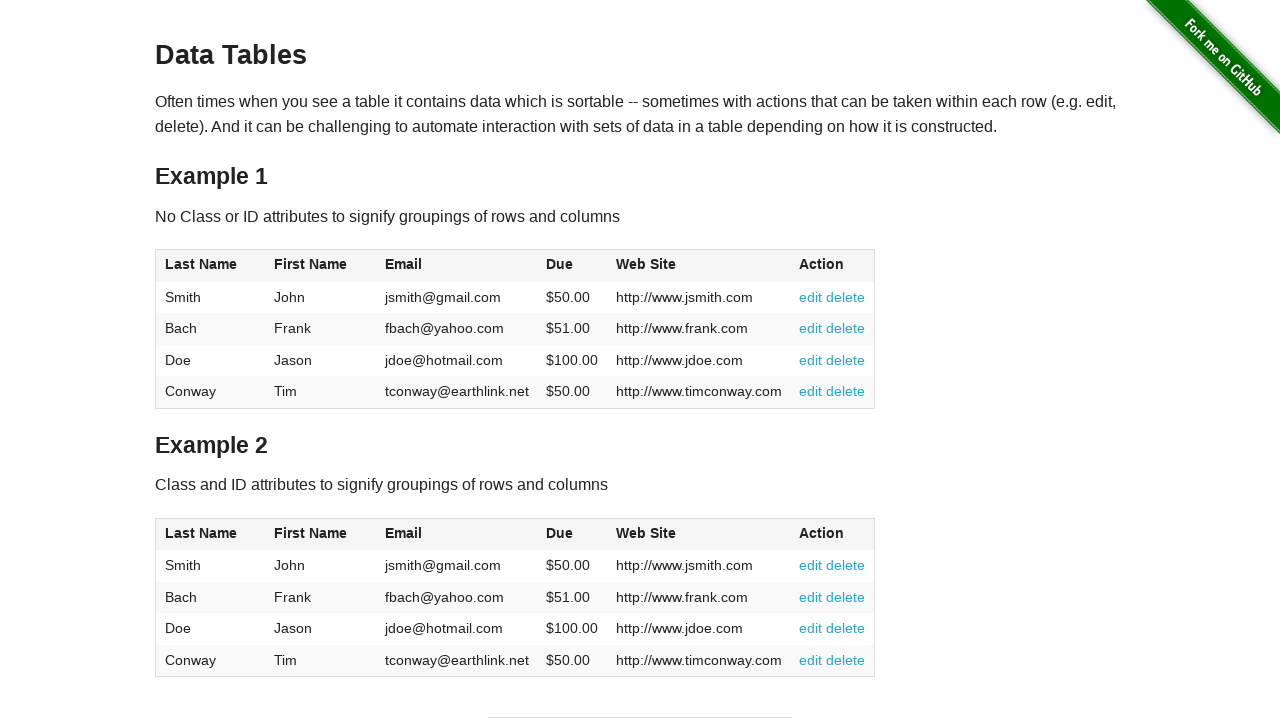

Clicked Email column header to sort in ascending order at (457, 266) on #table1 thead tr th:nth-of-type(3)
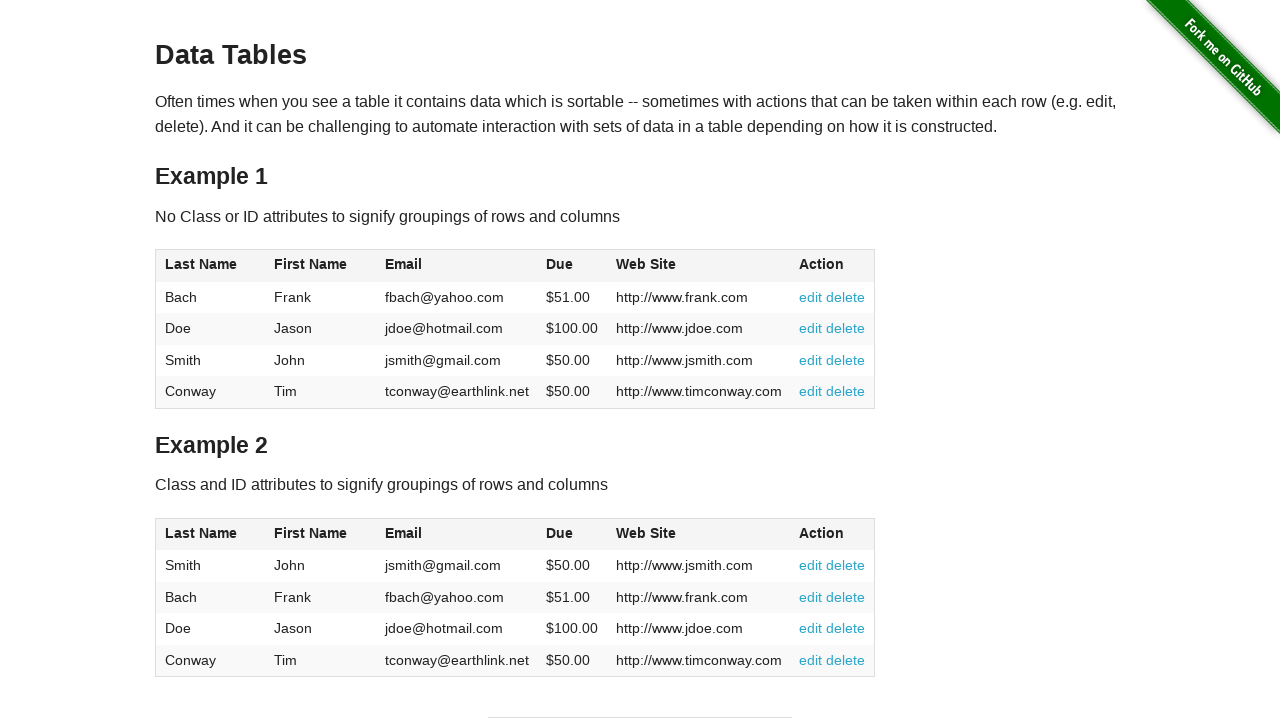

Table data loaded after sorting by Email column
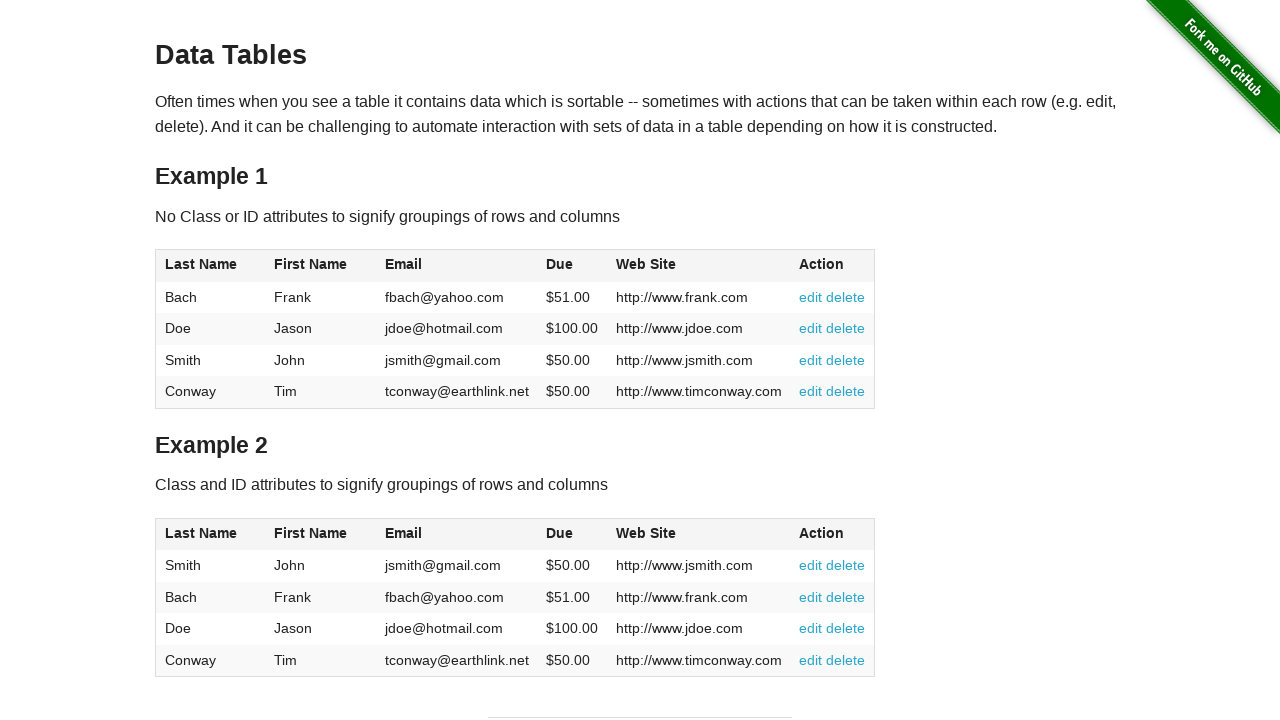

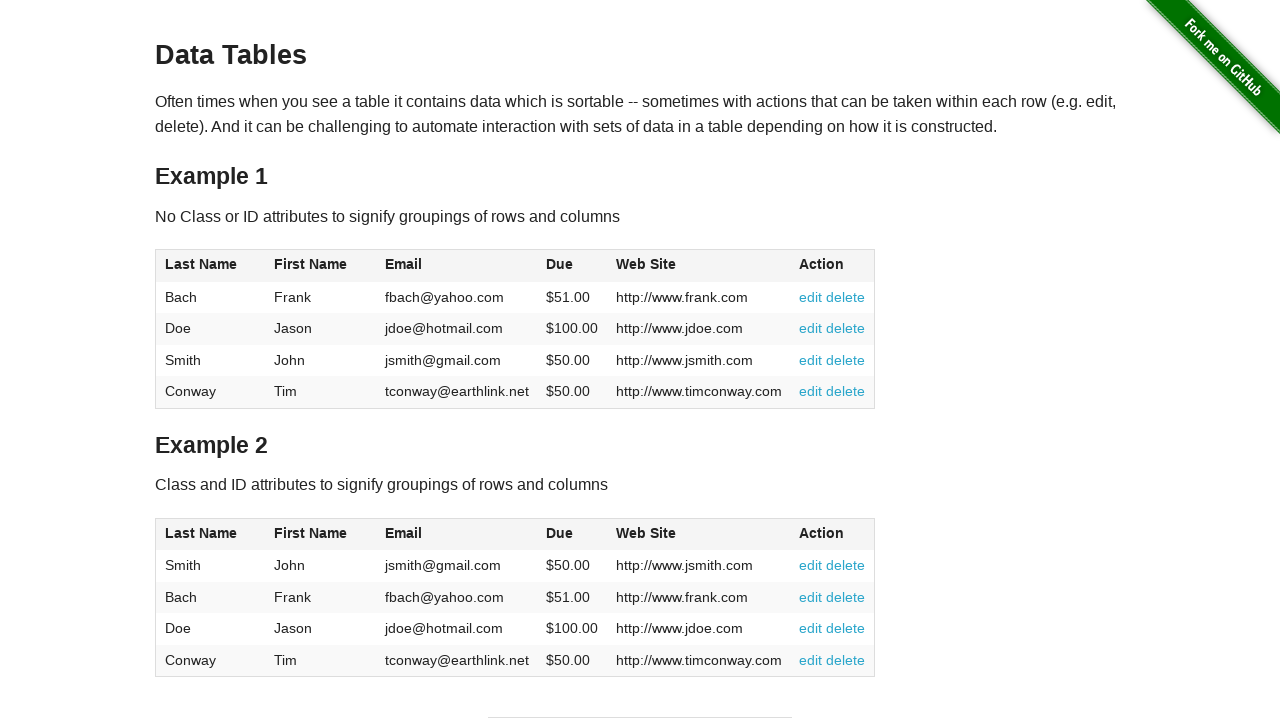